Tests the GreenKart vegetable and fruits shopping site by verifying the page title and searching for products containing "cu", then verifying that 2 matching products are displayed.

Starting URL: https://rahulshettyacademy.com/seleniumPractise/#/

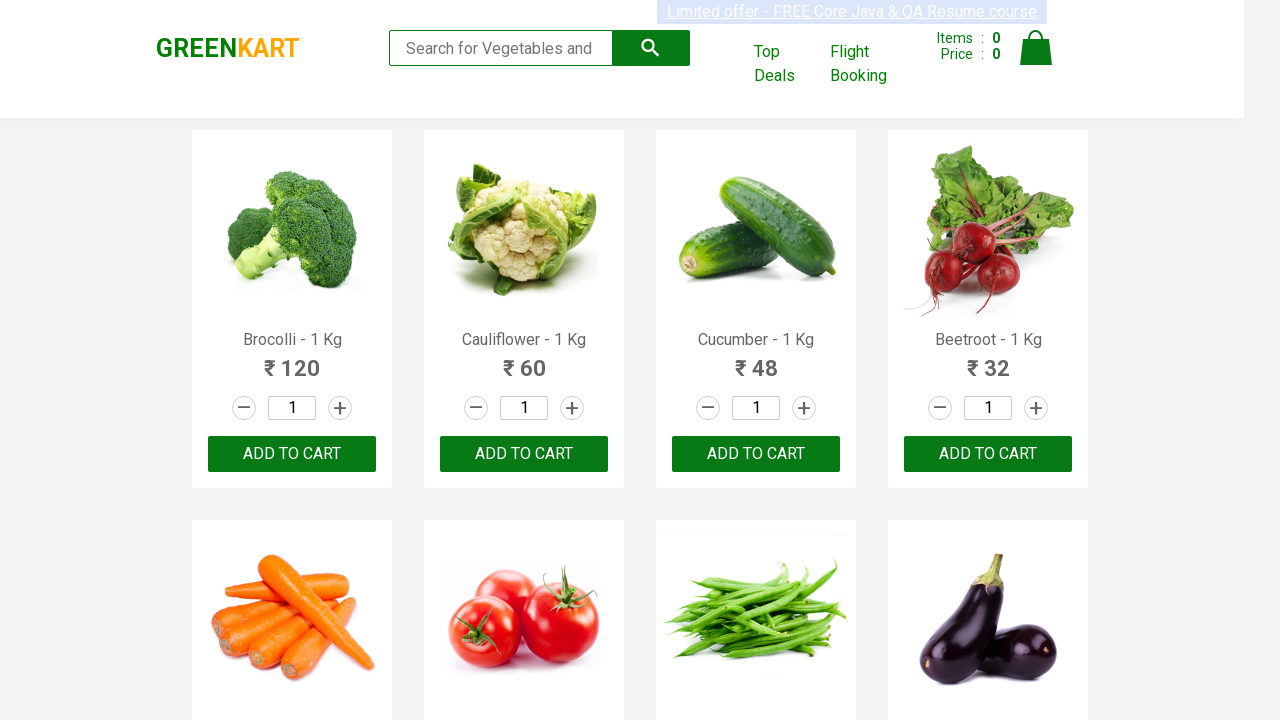

Verified page title is 'GreenKart - veg and fruits kart'
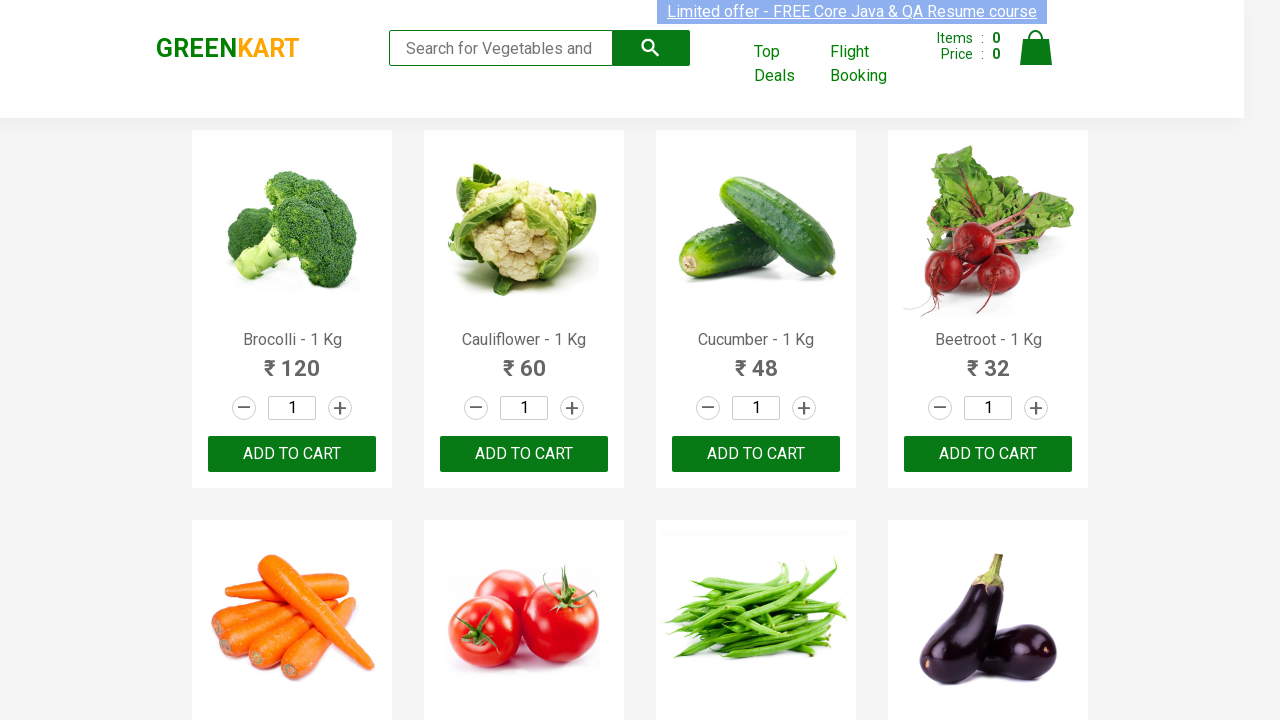

Filled search field with 'cu' to filter products on .search-keyword
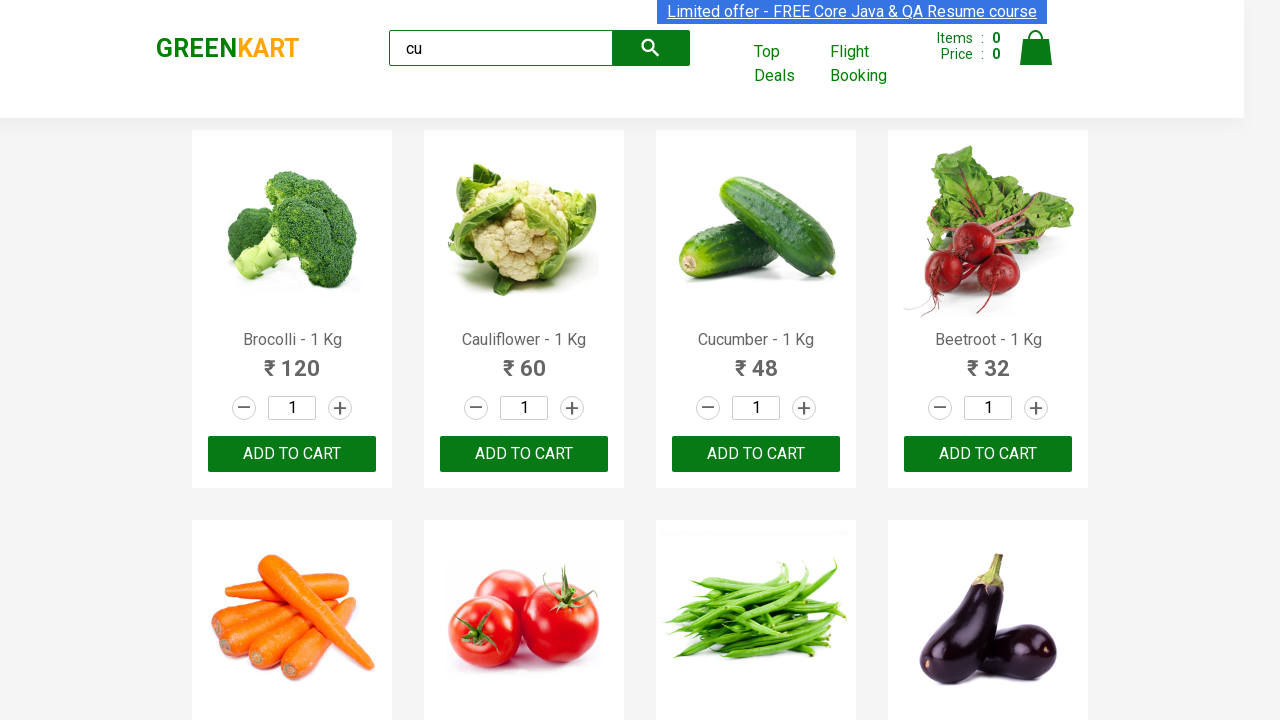

Waited for filtered products to appear
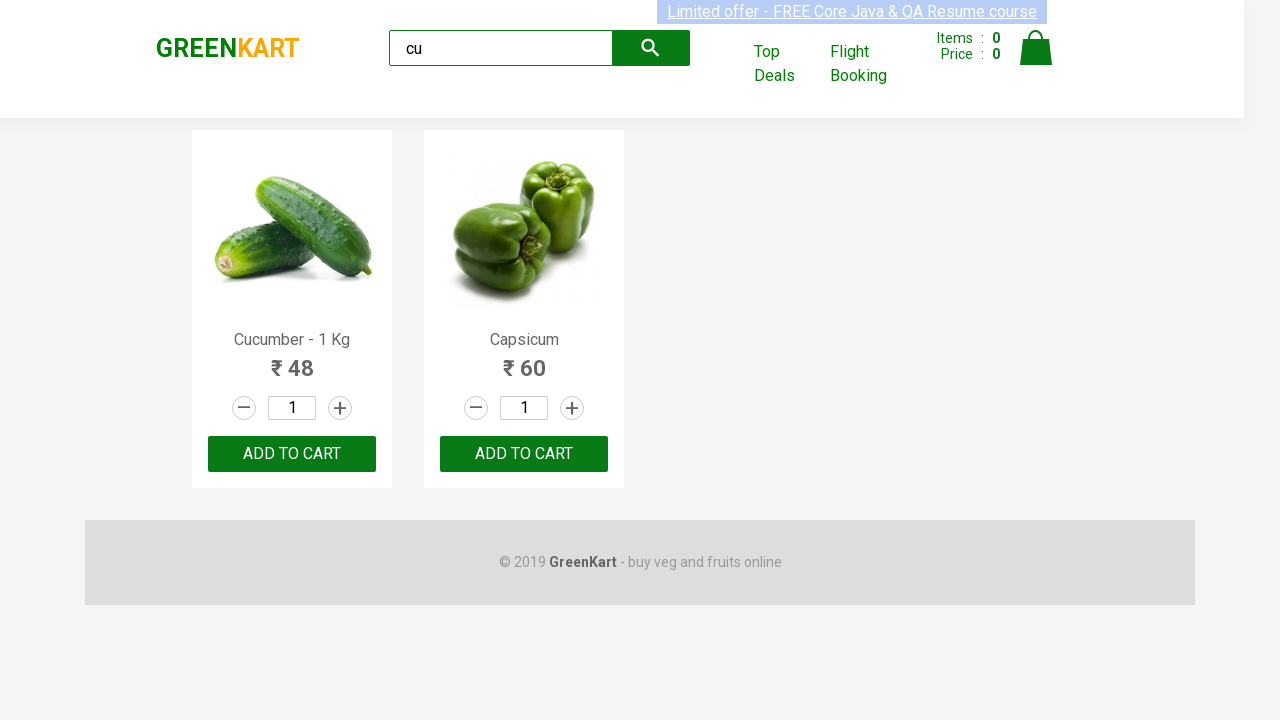

Verified that 2 matching products are displayed for 'cu' search
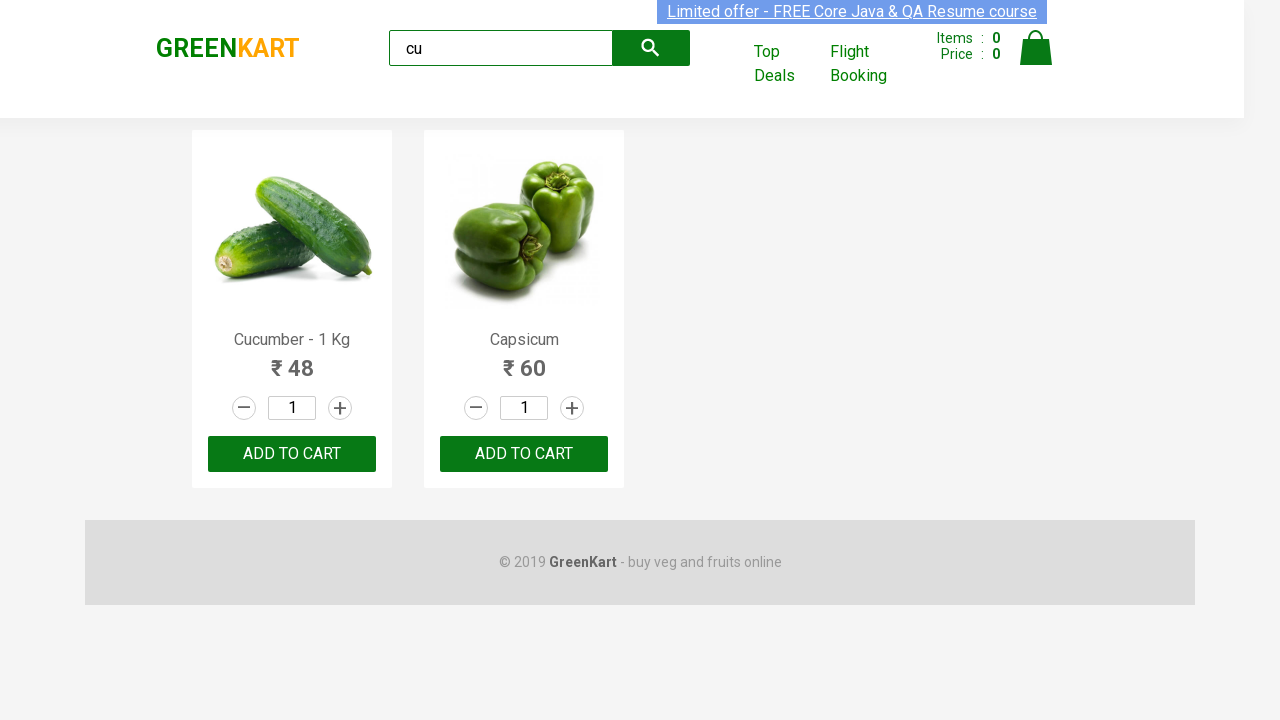

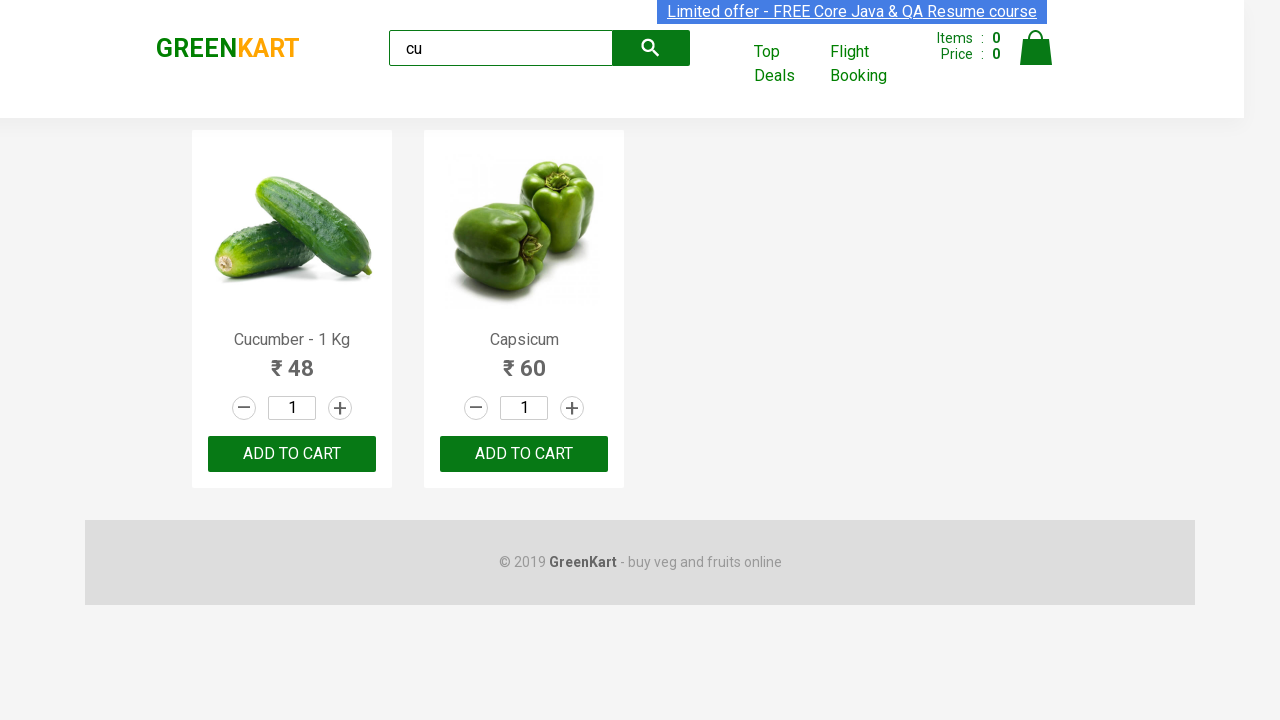